Tests date picker functionality by entering a date value and submitting it with the Enter key

Starting URL: https://formy-project.herokuapp.com/datepicker

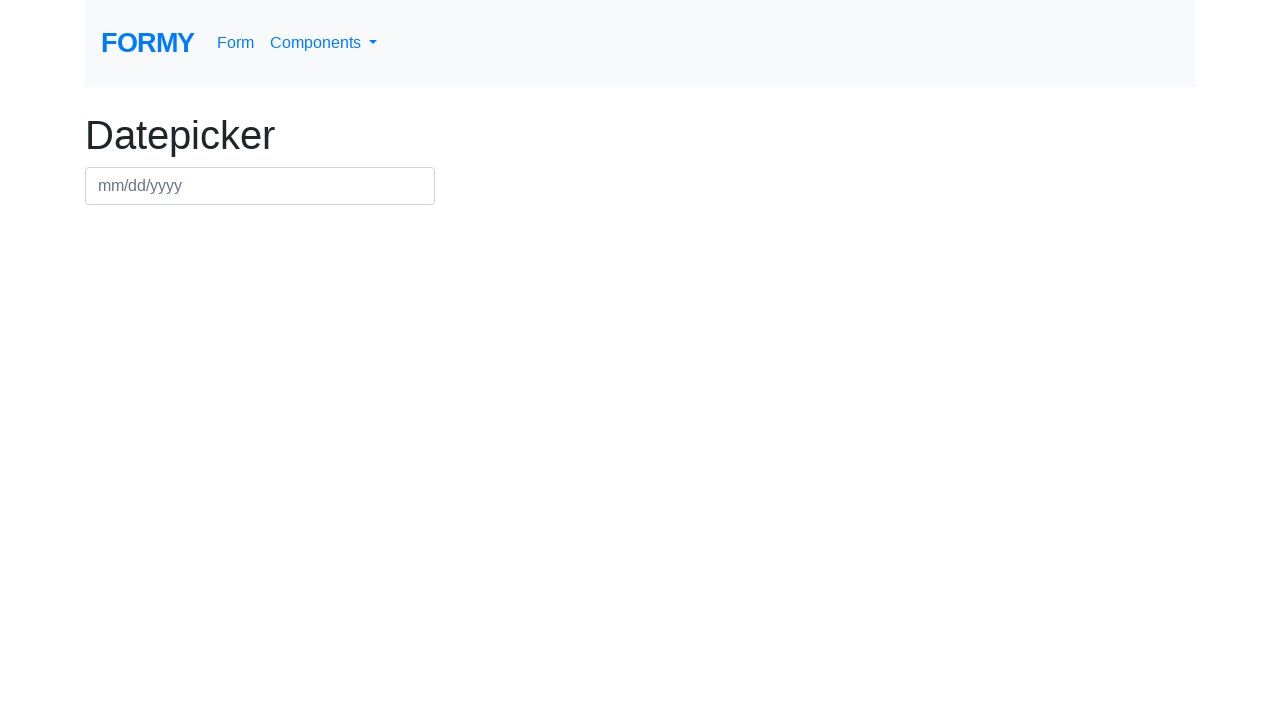

Filled date picker field with '02/14/2024' on #datepicker
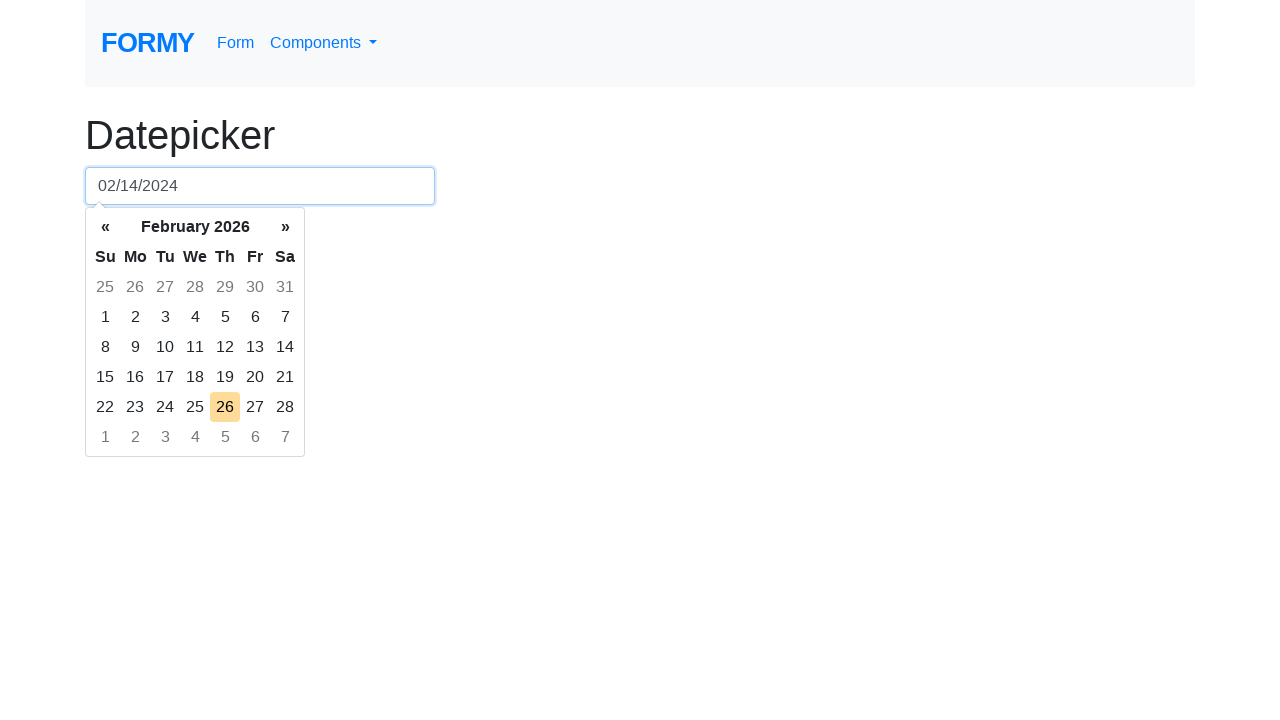

Pressed Enter to submit the date on #datepicker
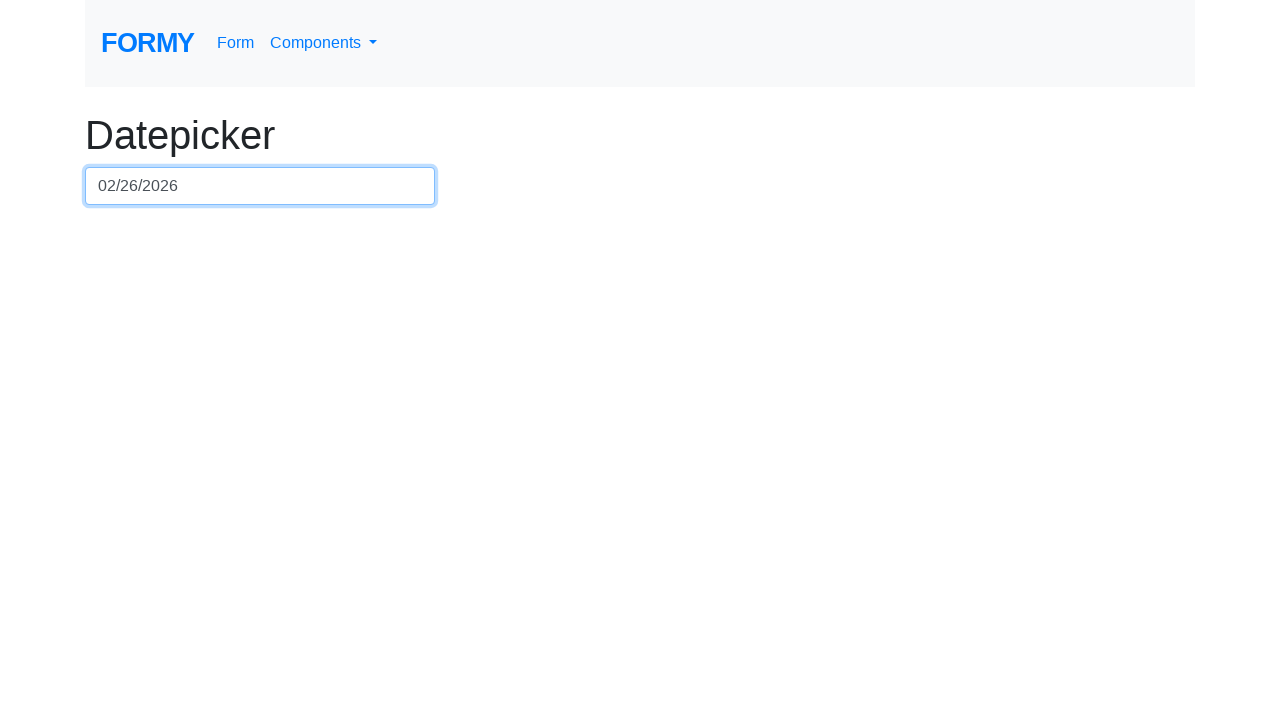

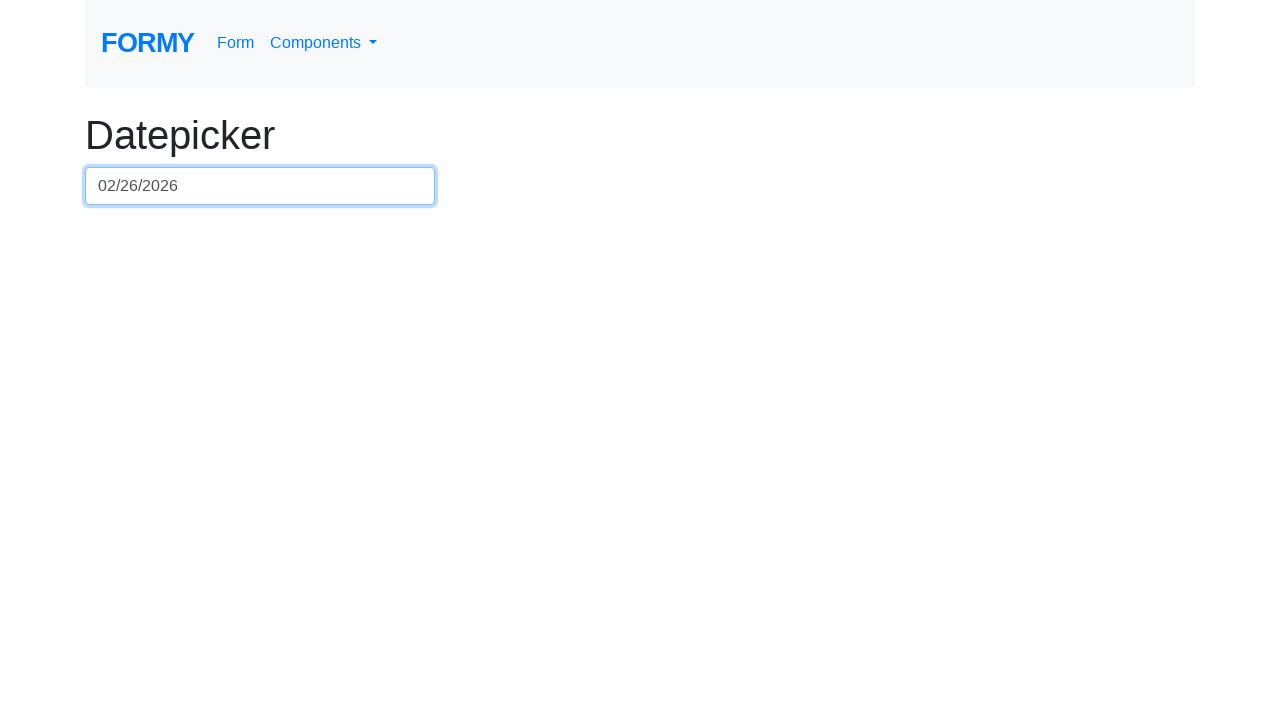